Tests table sorting and pagination functionality by clicking on a column header to sort, verifying the sort order, and navigating through pages to find a specific item (Rice) and retrieve its price

Starting URL: https://rahulshettyacademy.com/seleniumPractise/#/offers

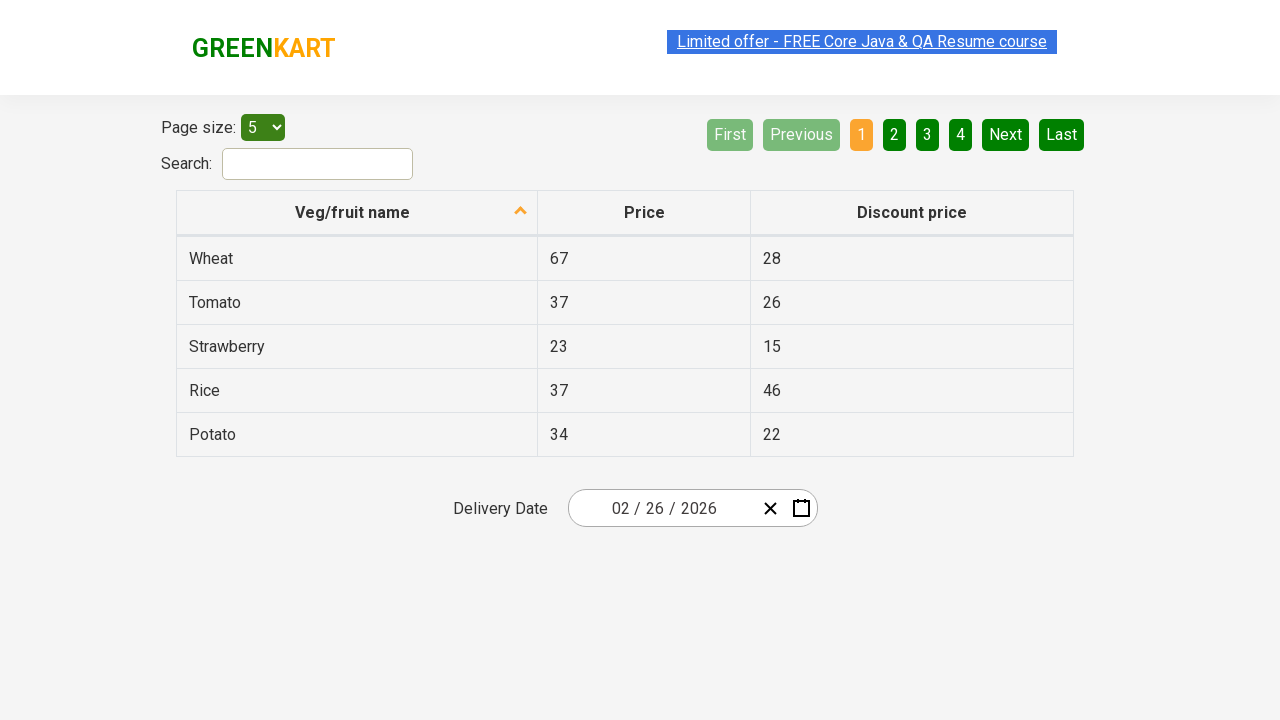

Clicked first column header to sort table at (357, 213) on xpath=//tr/th[1]
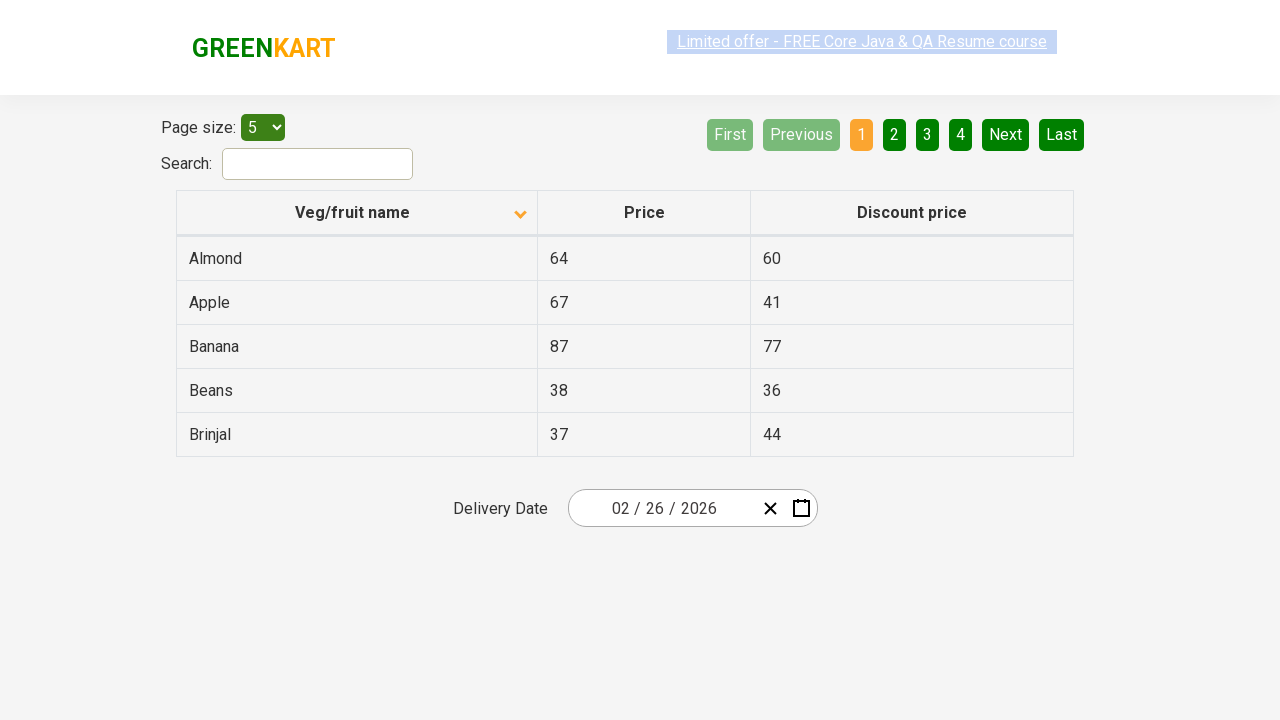

Retrieved all elements from first column
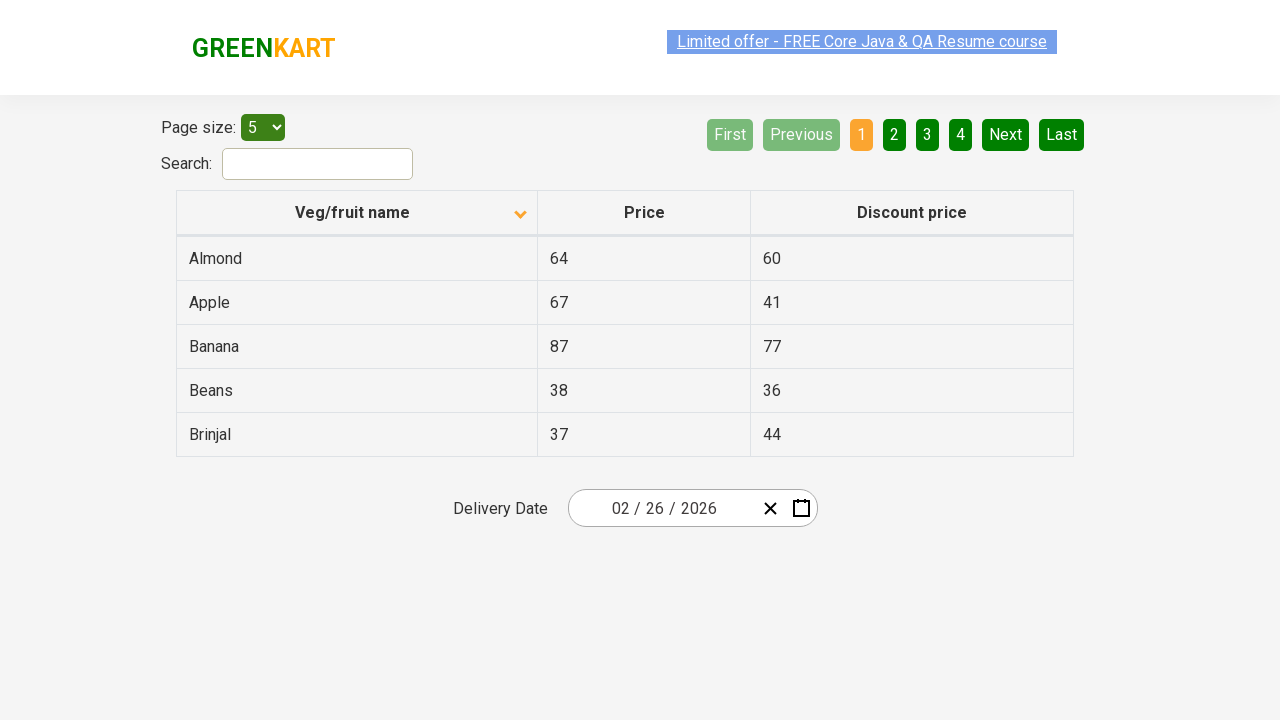

Extracted text content from all first column elements
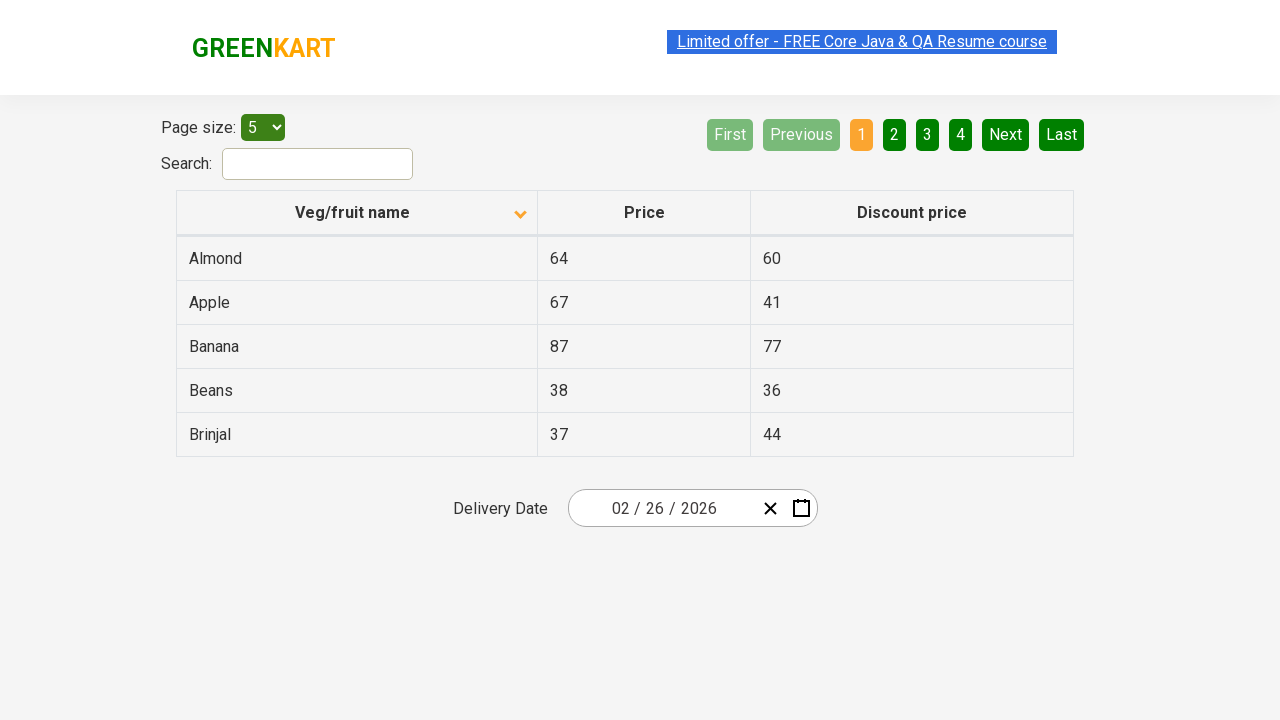

Verified that table is properly sorted in ascending order
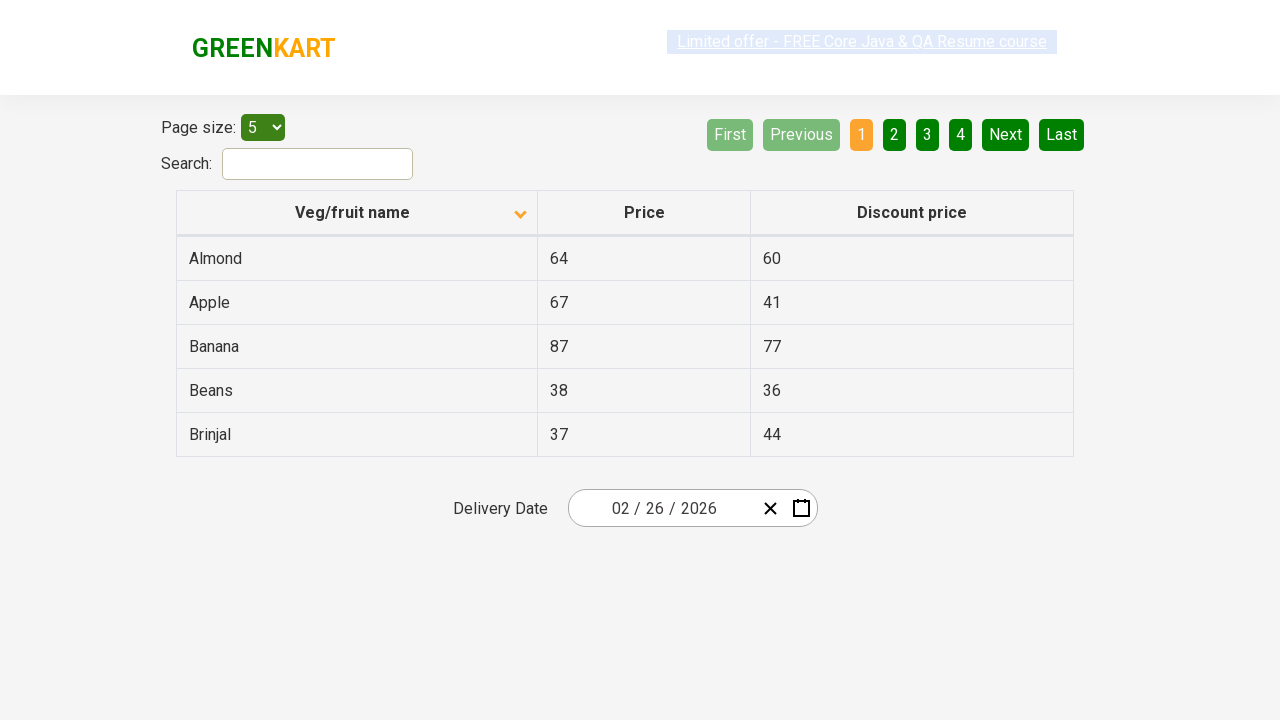

Retrieved all rows from first column for Rice search
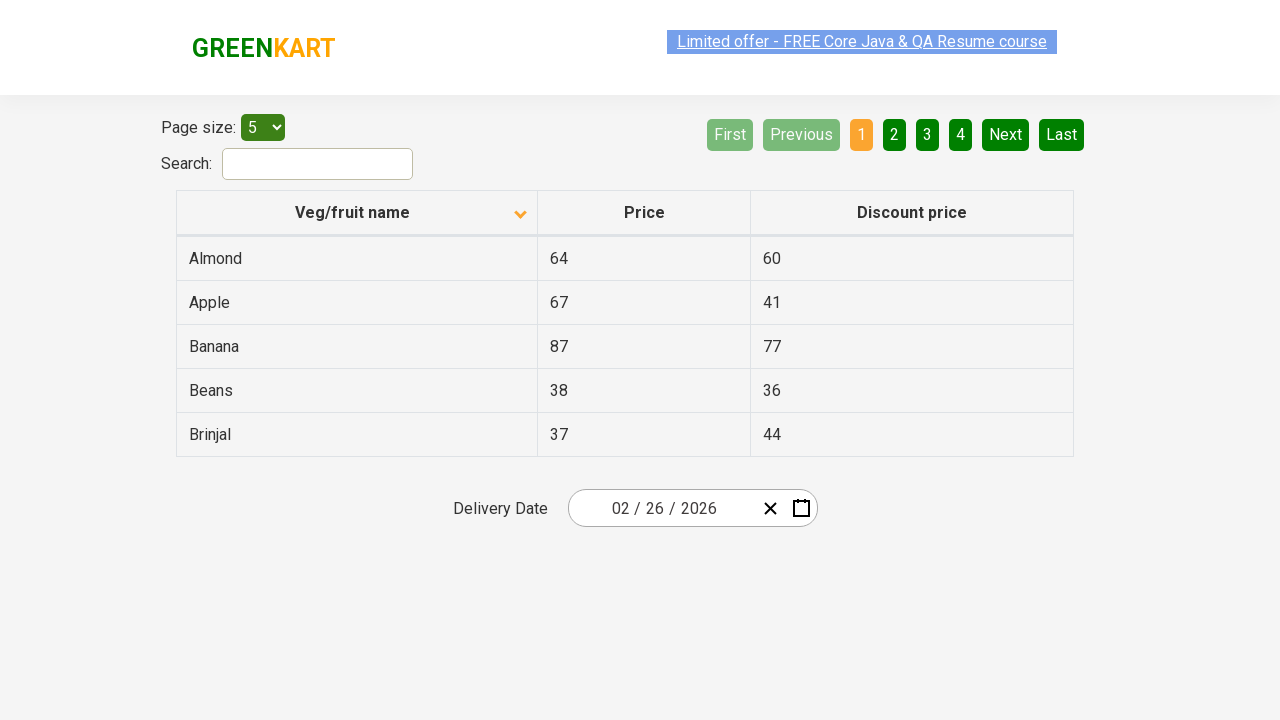

Clicked Next button to navigate to next page at (1006, 134) on [aria-label='Next']
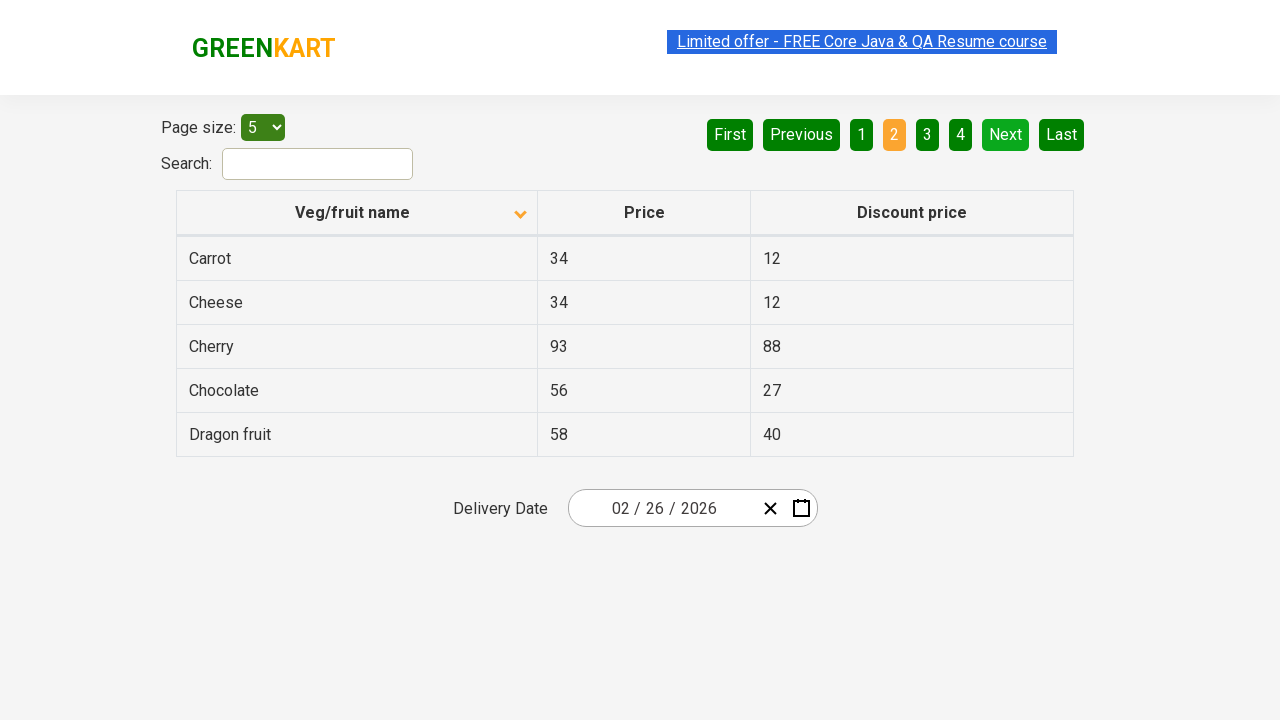

Waited for table to update on next page
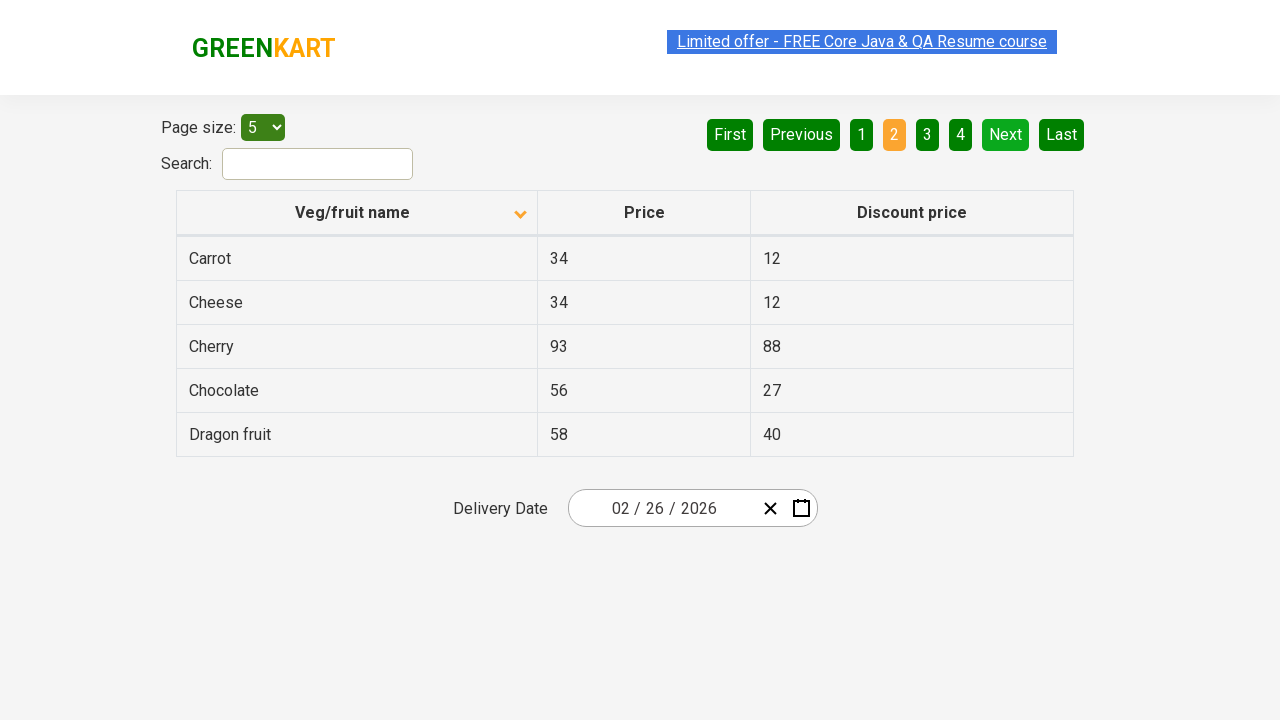

Retrieved all rows from first column for Rice search
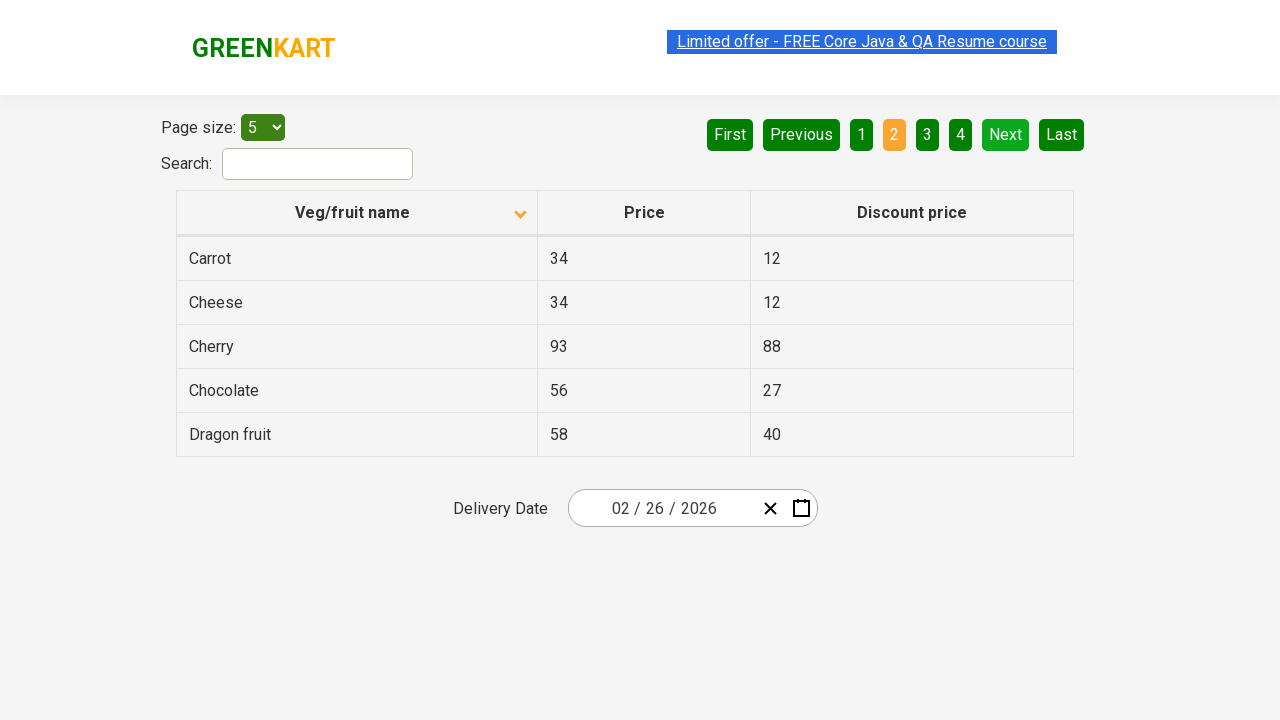

Clicked Next button to navigate to next page at (1006, 134) on [aria-label='Next']
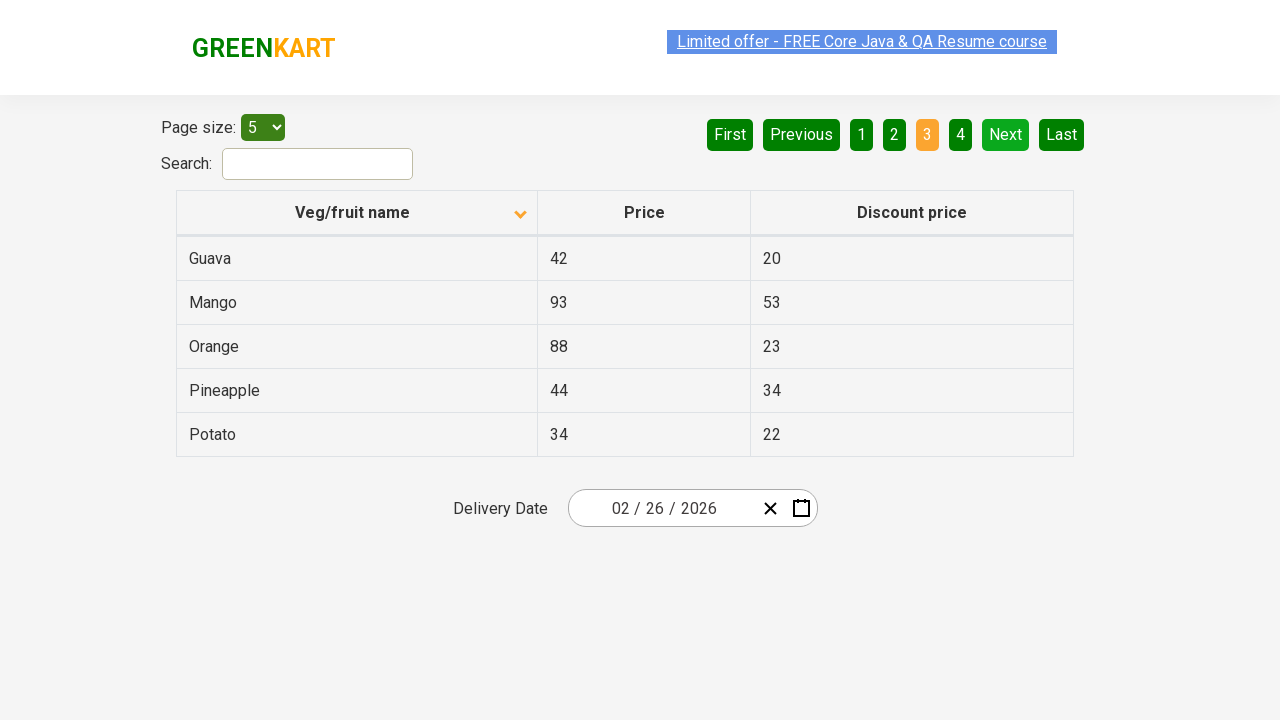

Waited for table to update on next page
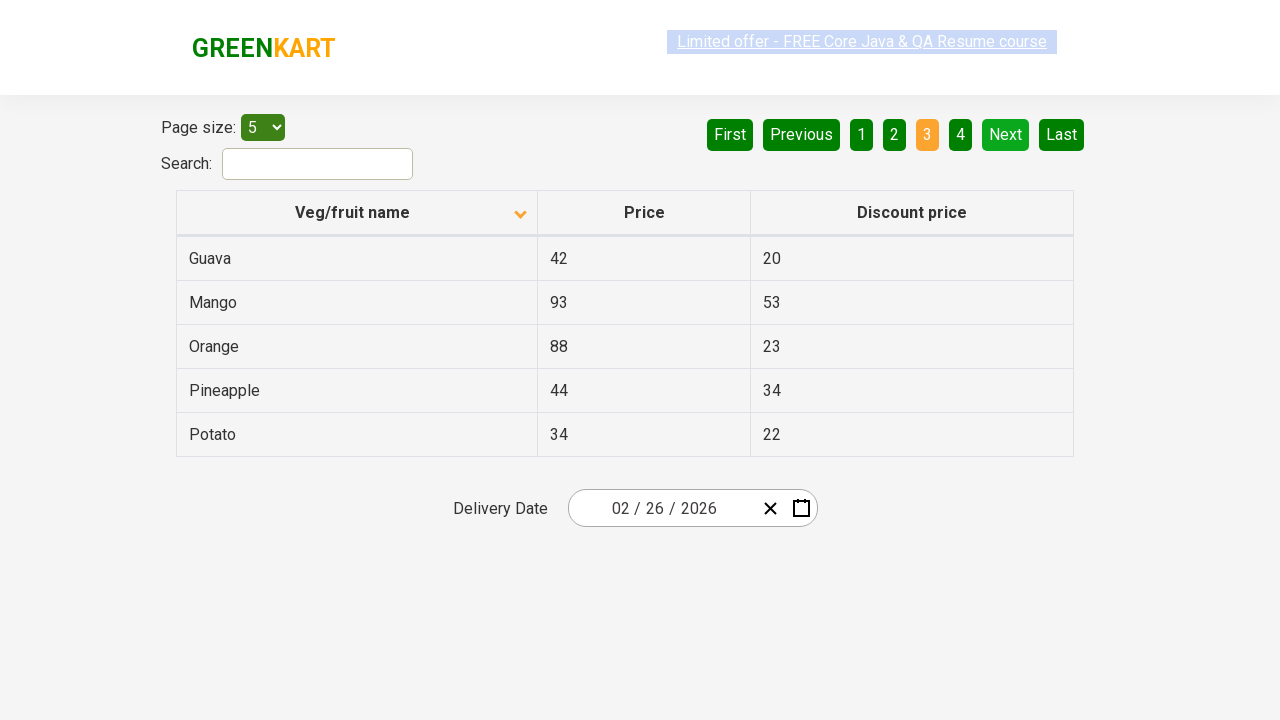

Retrieved all rows from first column for Rice search
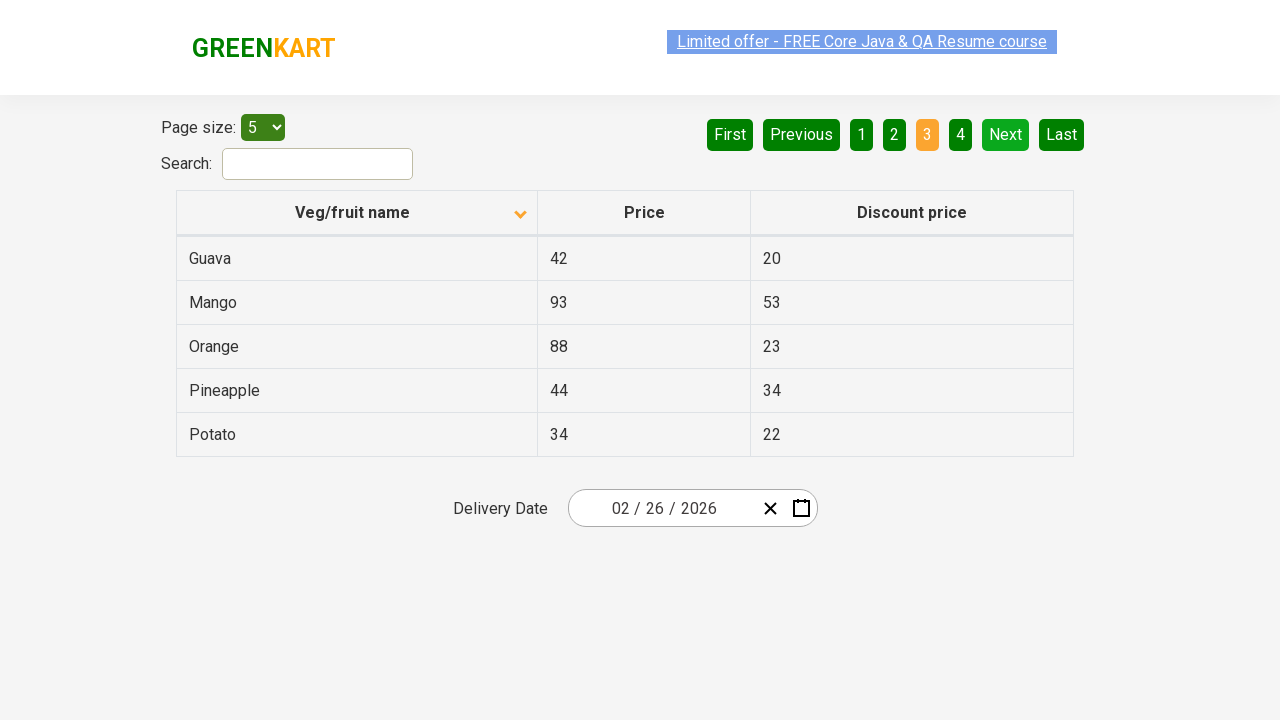

Clicked Next button to navigate to next page at (1006, 134) on [aria-label='Next']
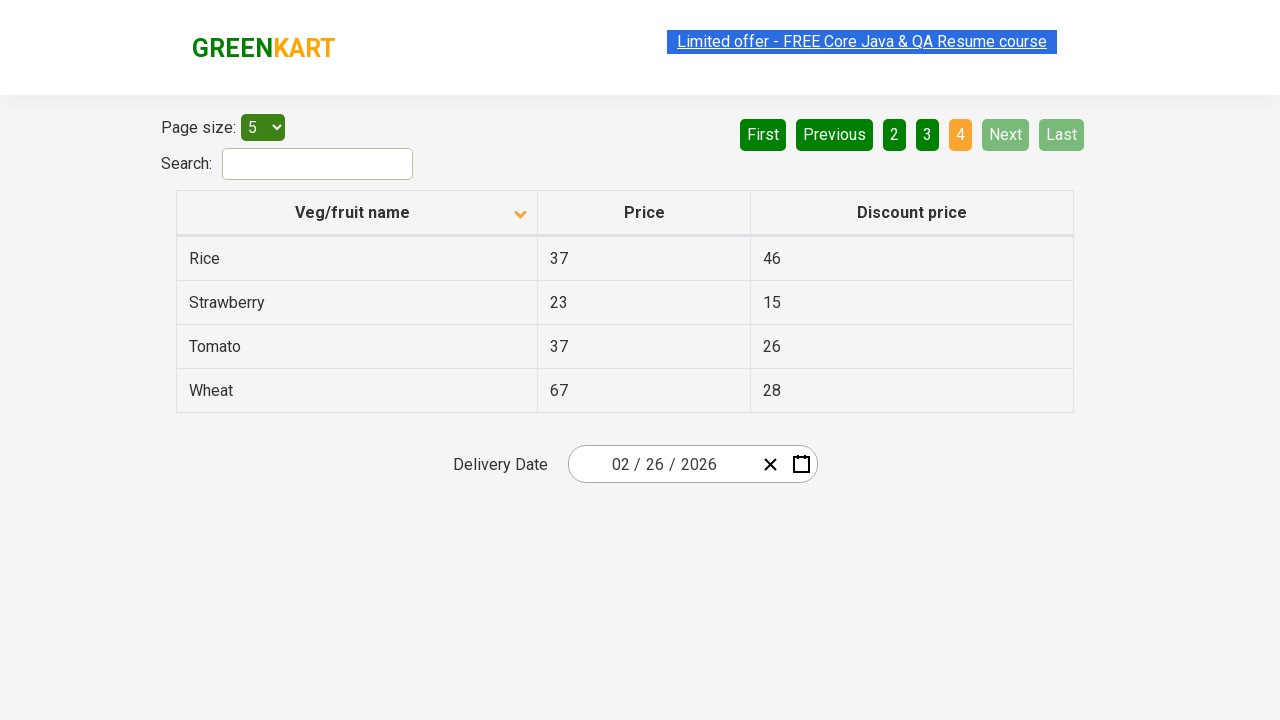

Waited for table to update on next page
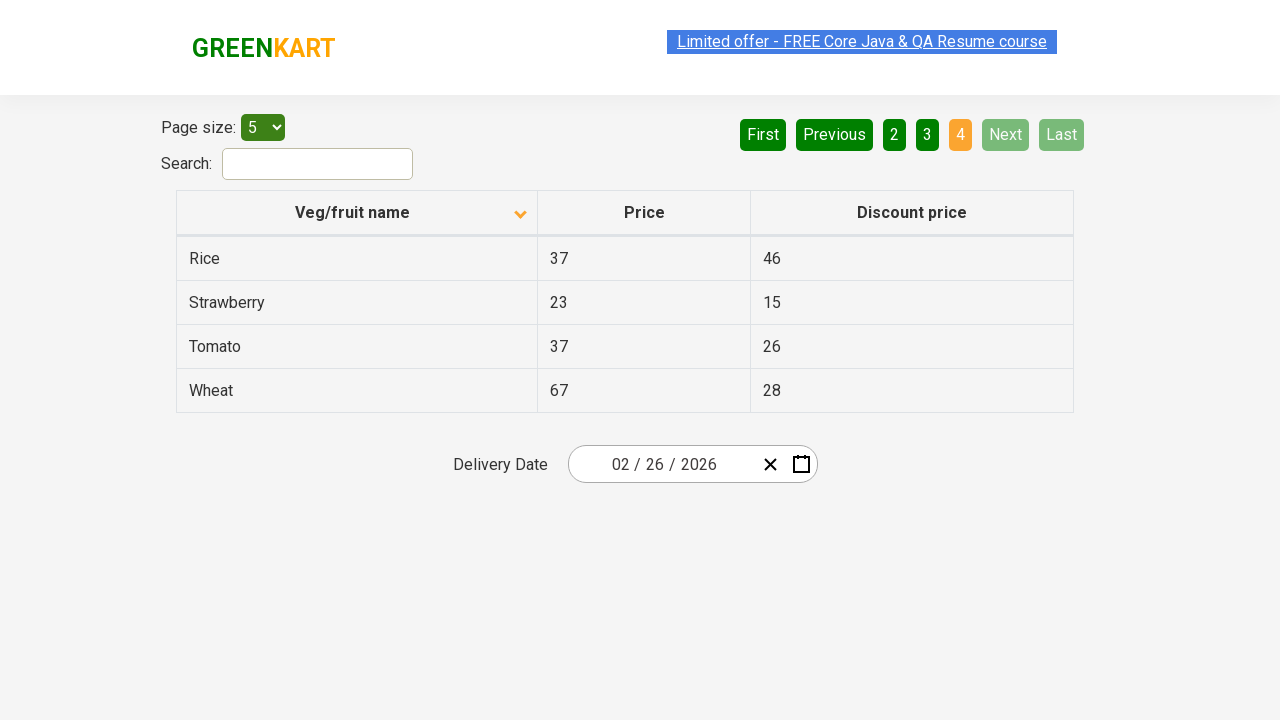

Retrieved all rows from first column for Rice search
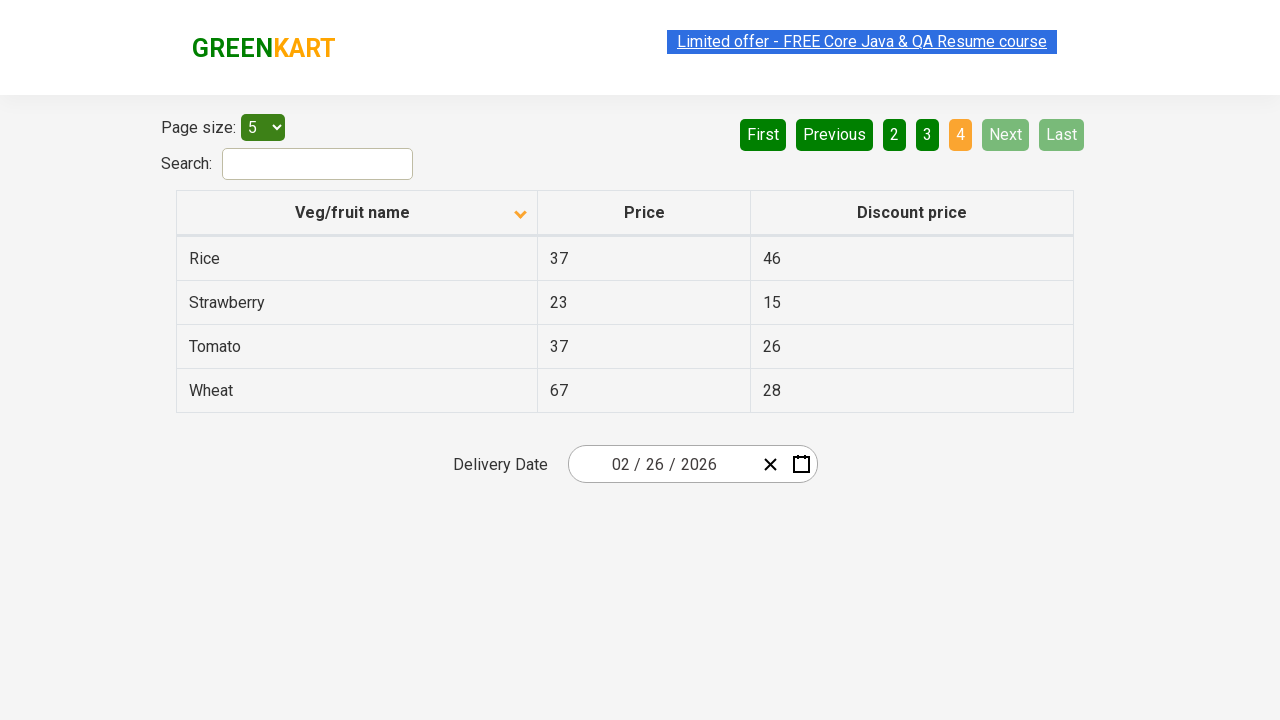

Found Rice in table with price: 37
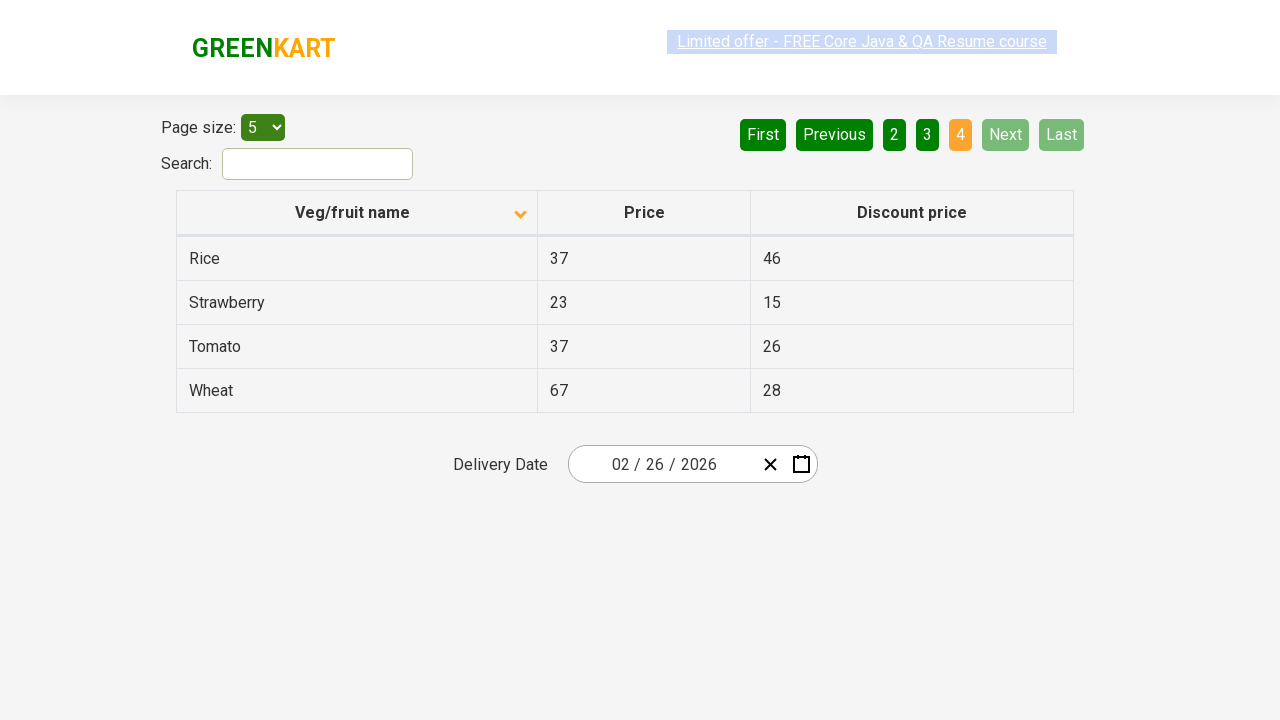

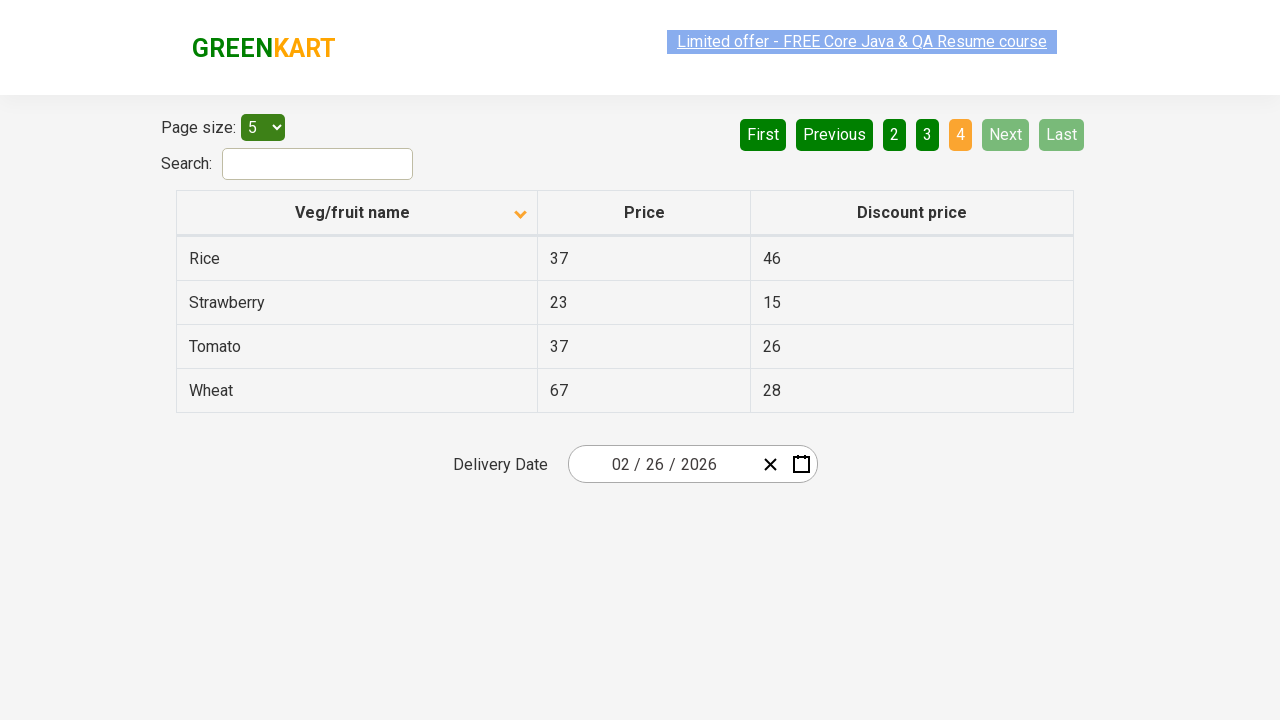